Tests navigation to the testotomasyonu homepage and verifies the URL contains the expected text

Starting URL: http://www.testotomasyonu.com

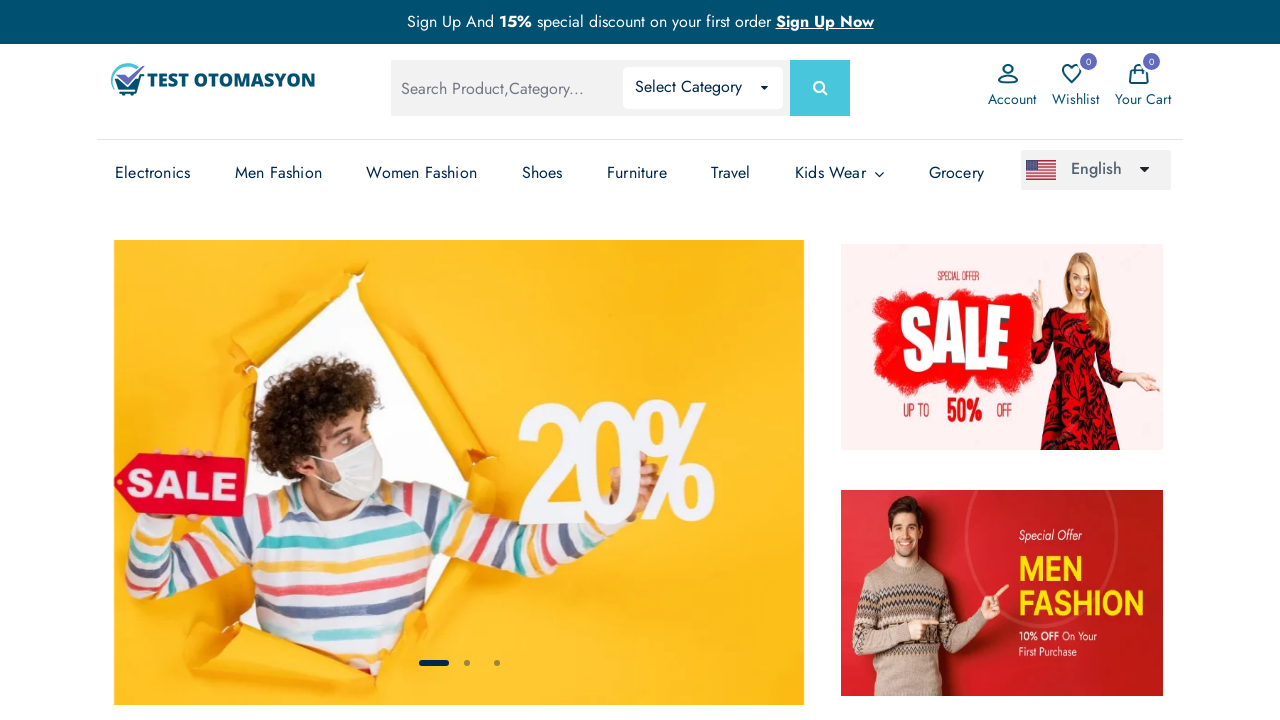

Navigated to testotomasyonu homepage
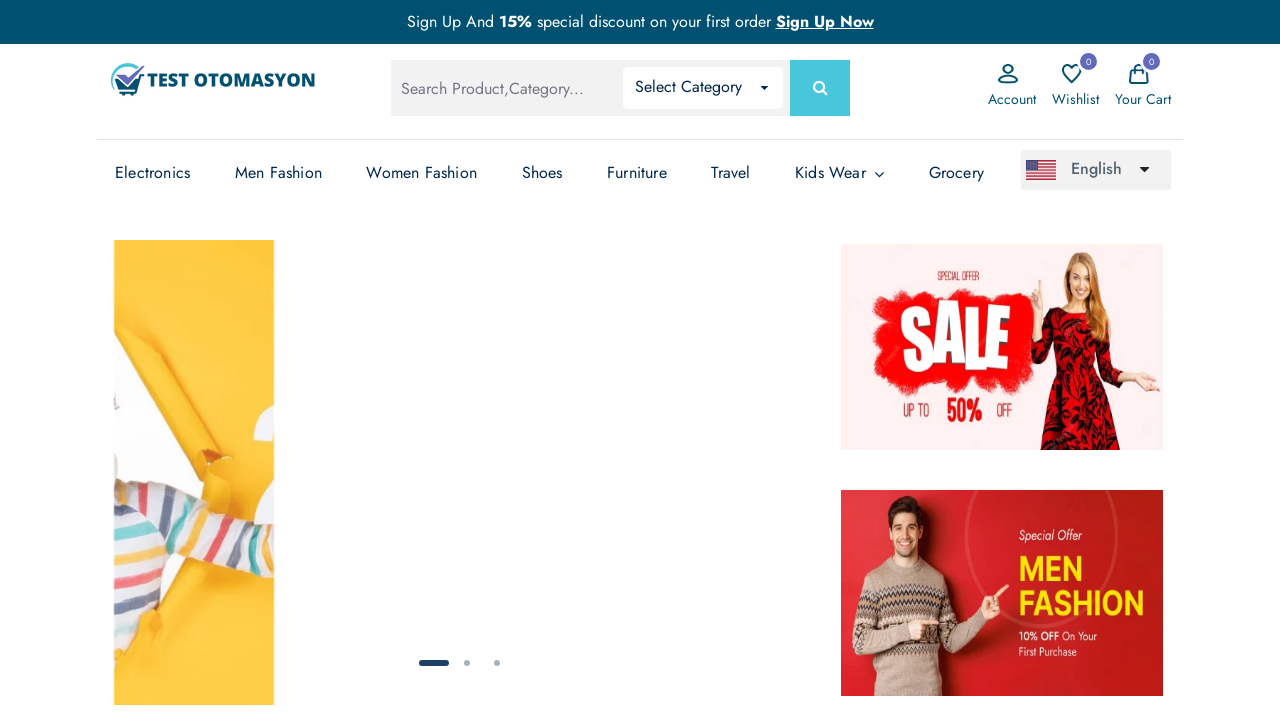

Verified homepage URL contains 'testotomasyonu'
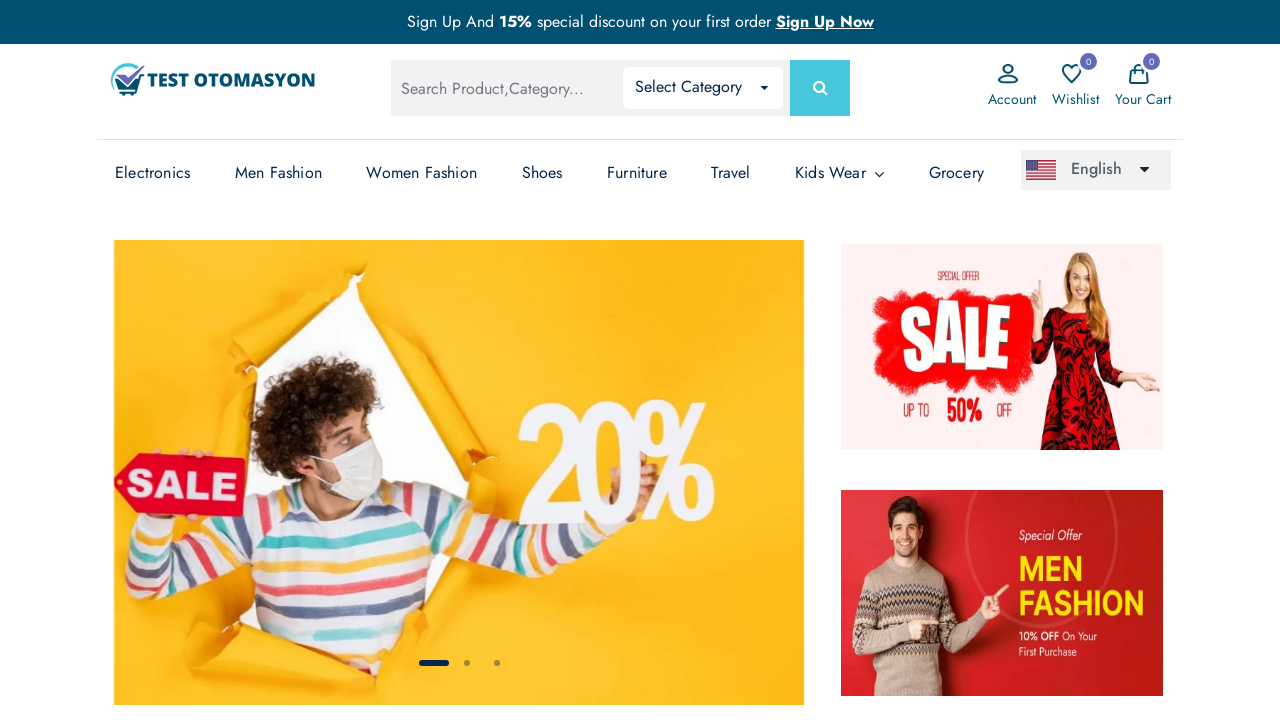

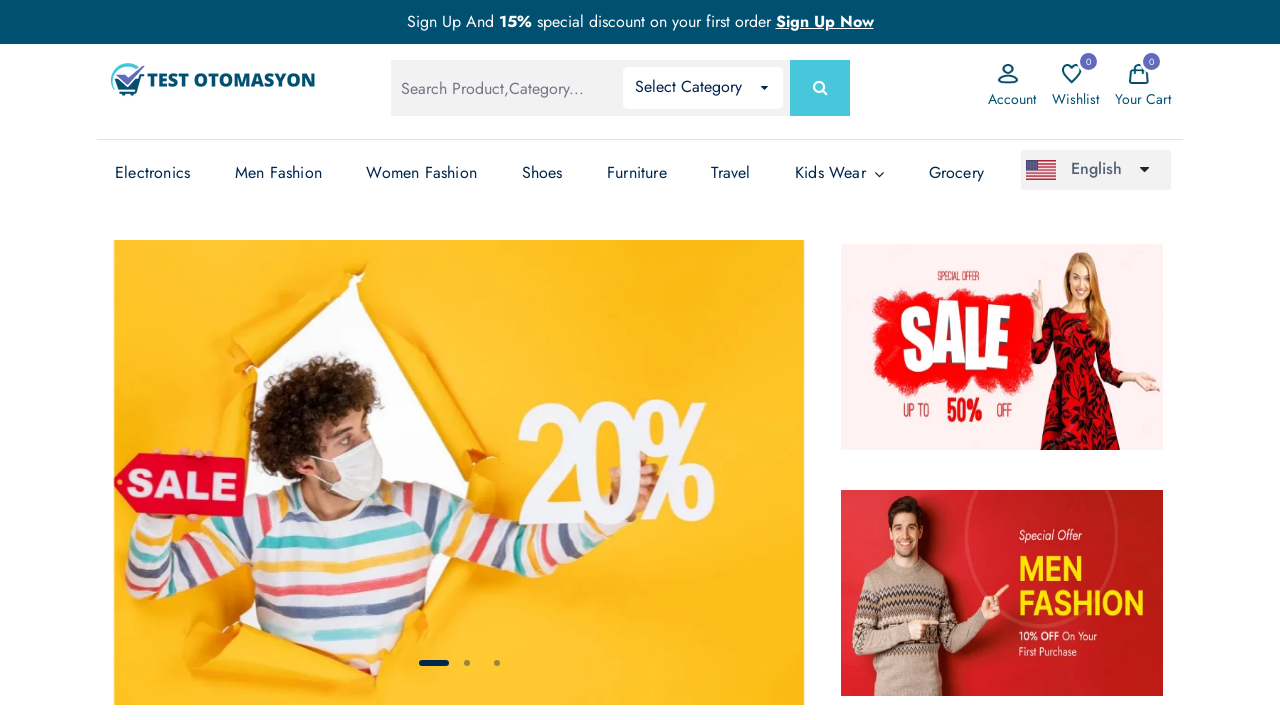